Tests various mouse click interactions including single click, double click, shift+click, and right click on a click area element

Starting URL: https://material.playwrightvn.com/018-mouse.html

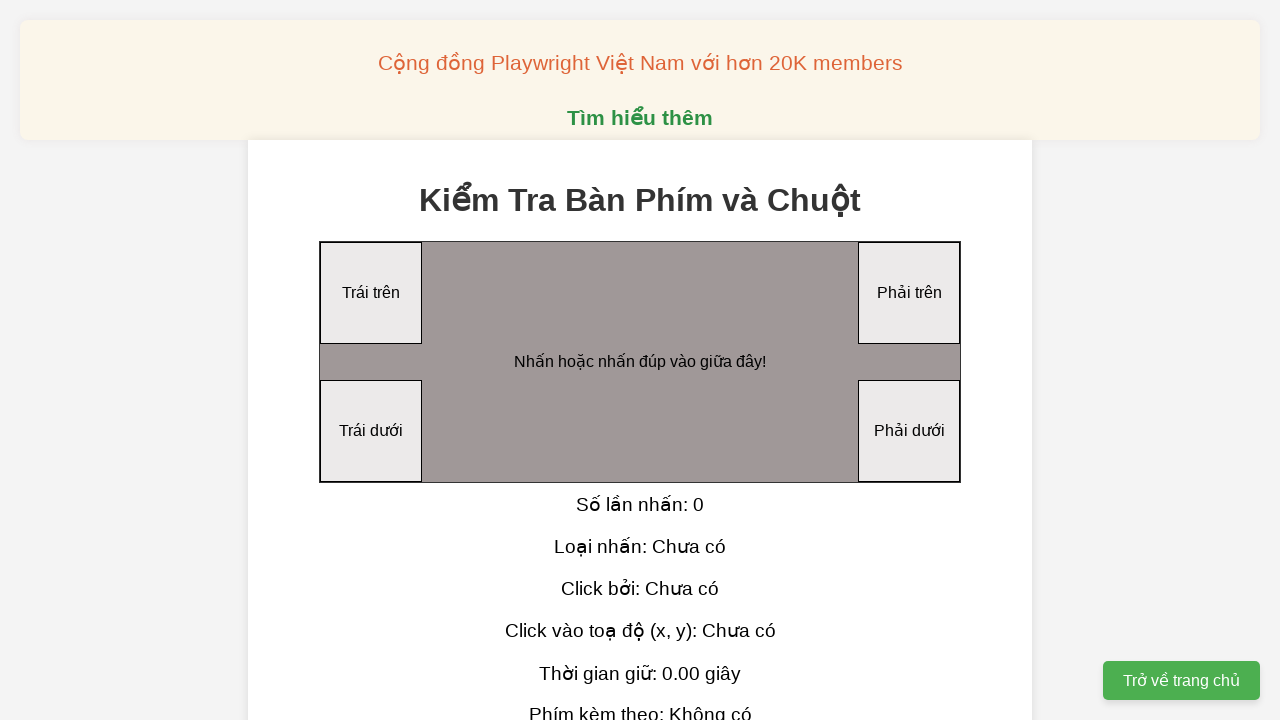

Performed single click on click area element at (640, 362) on xpath=//div[@id='clickArea']
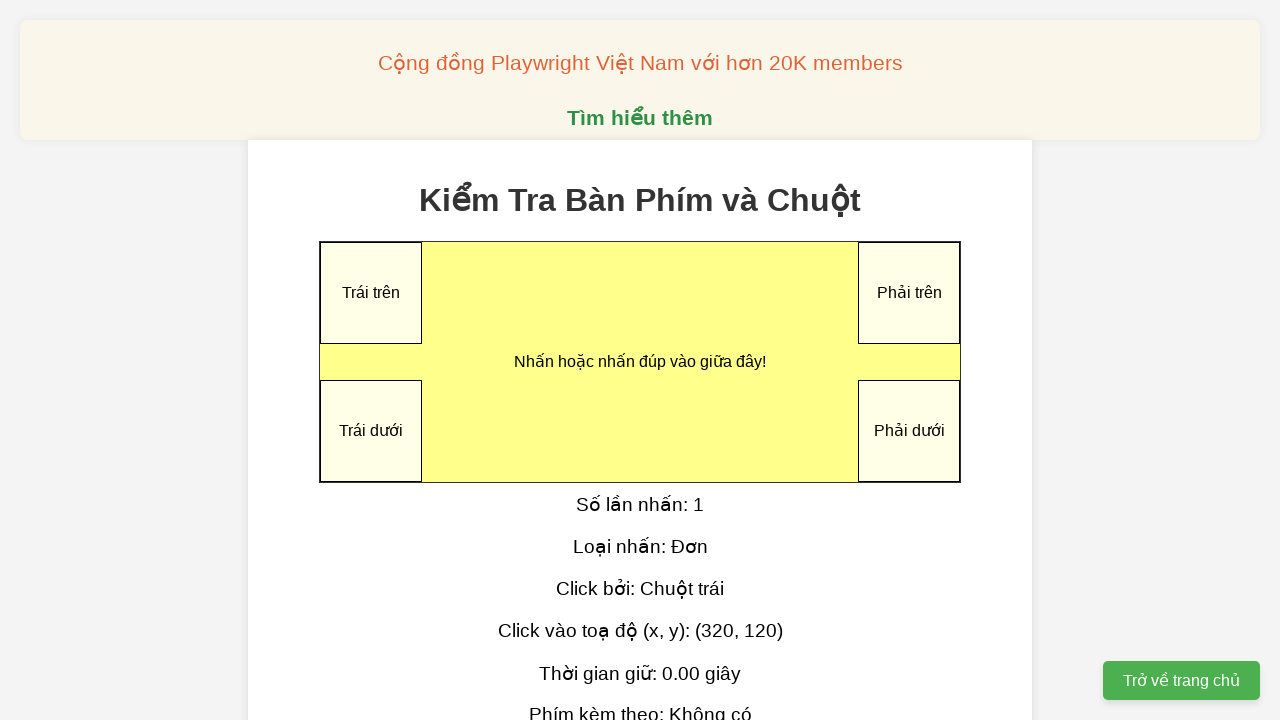

Performed double click on click area element at (640, 362) on xpath=//div[@id='clickArea']
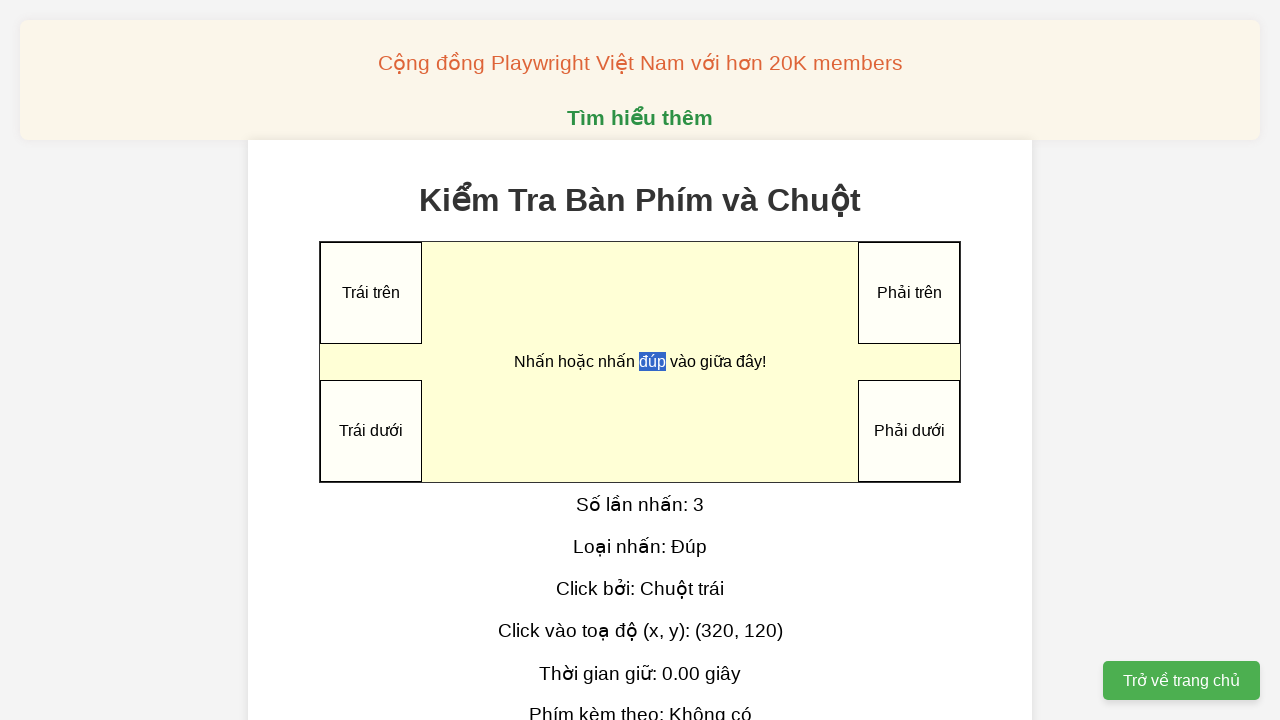

Performed another double click using click_count parameter at (640, 362) on //div[@id='clickArea']
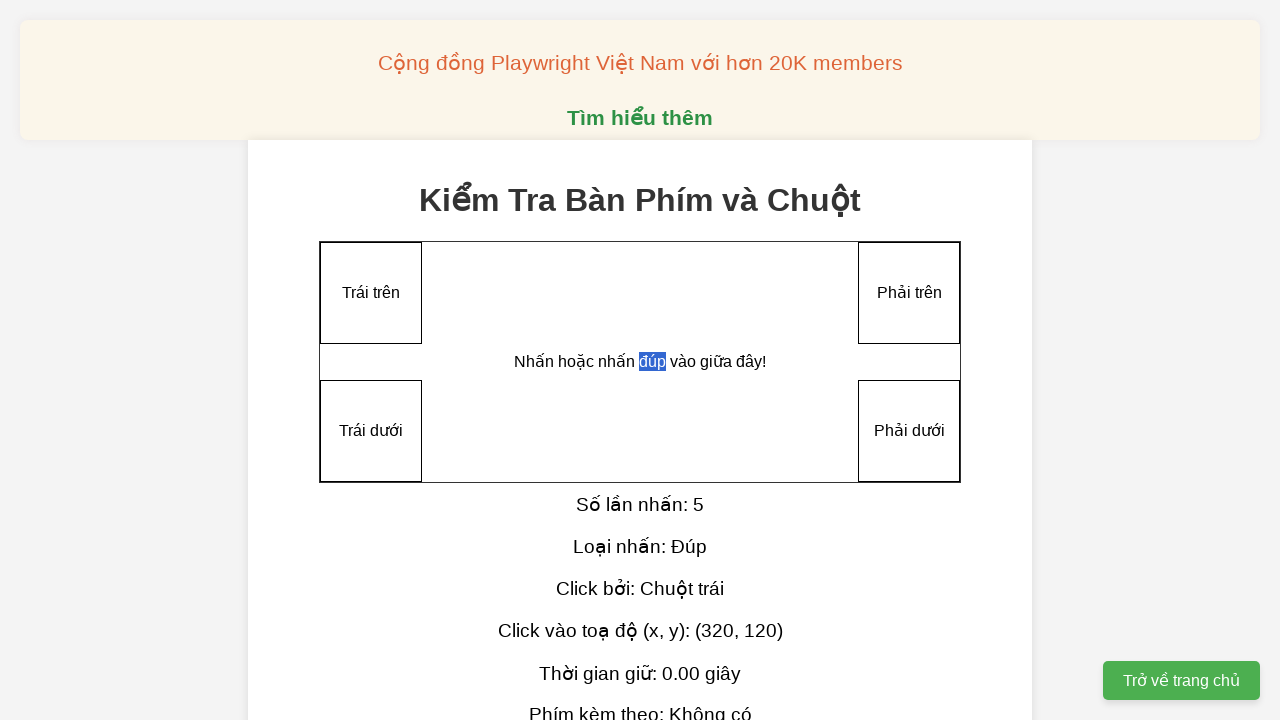

Performed shift+click on click area element at (640, 362) on //div[@id='clickArea']
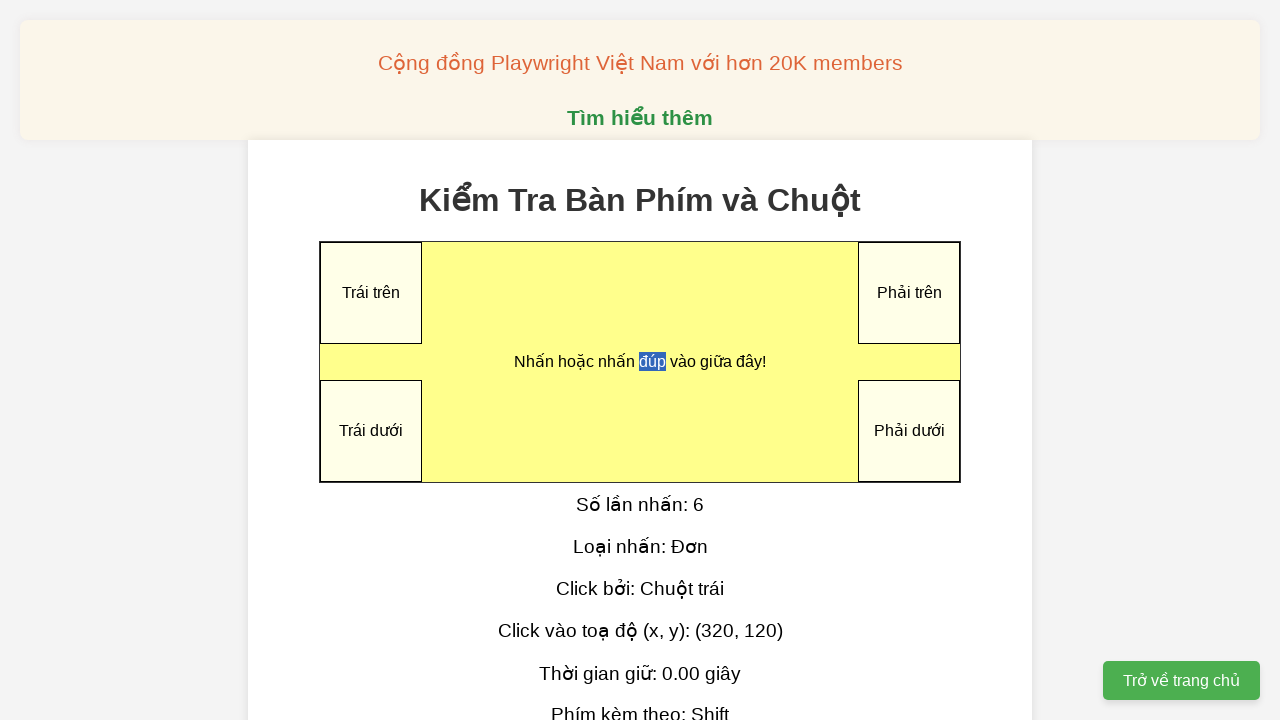

Performed right click on click area element at (640, 362) on //div[@id='clickArea']
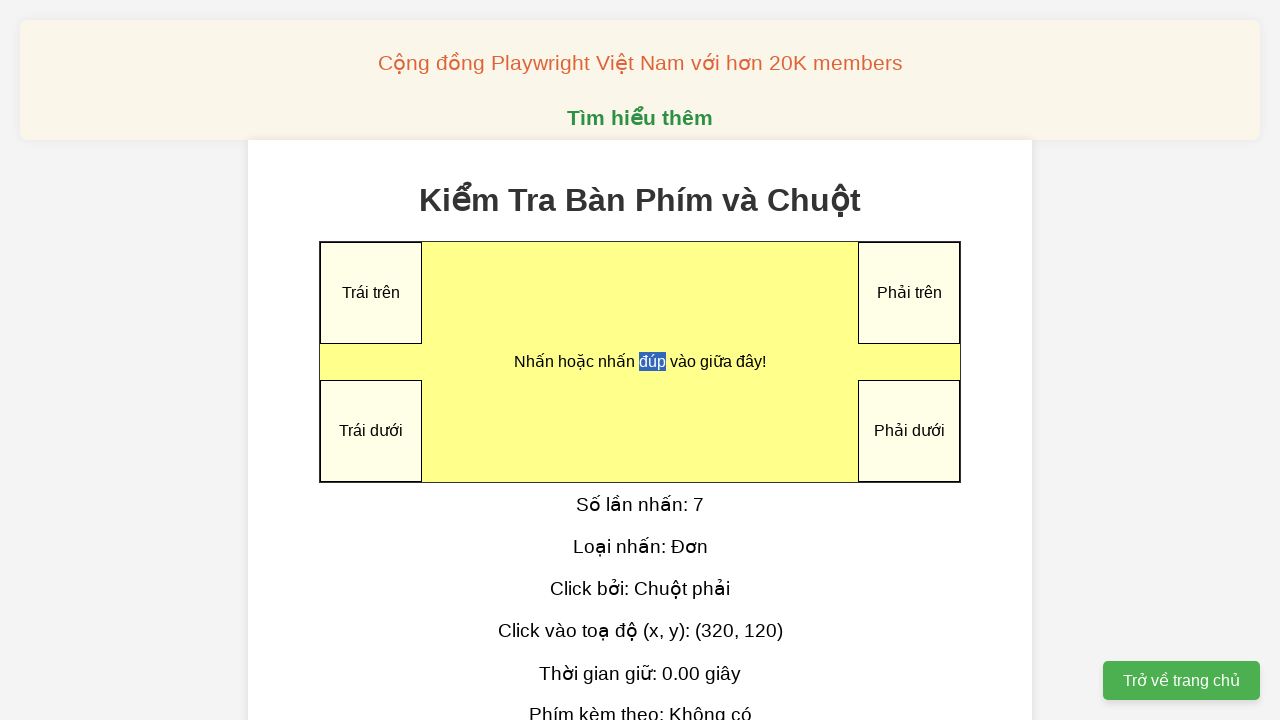

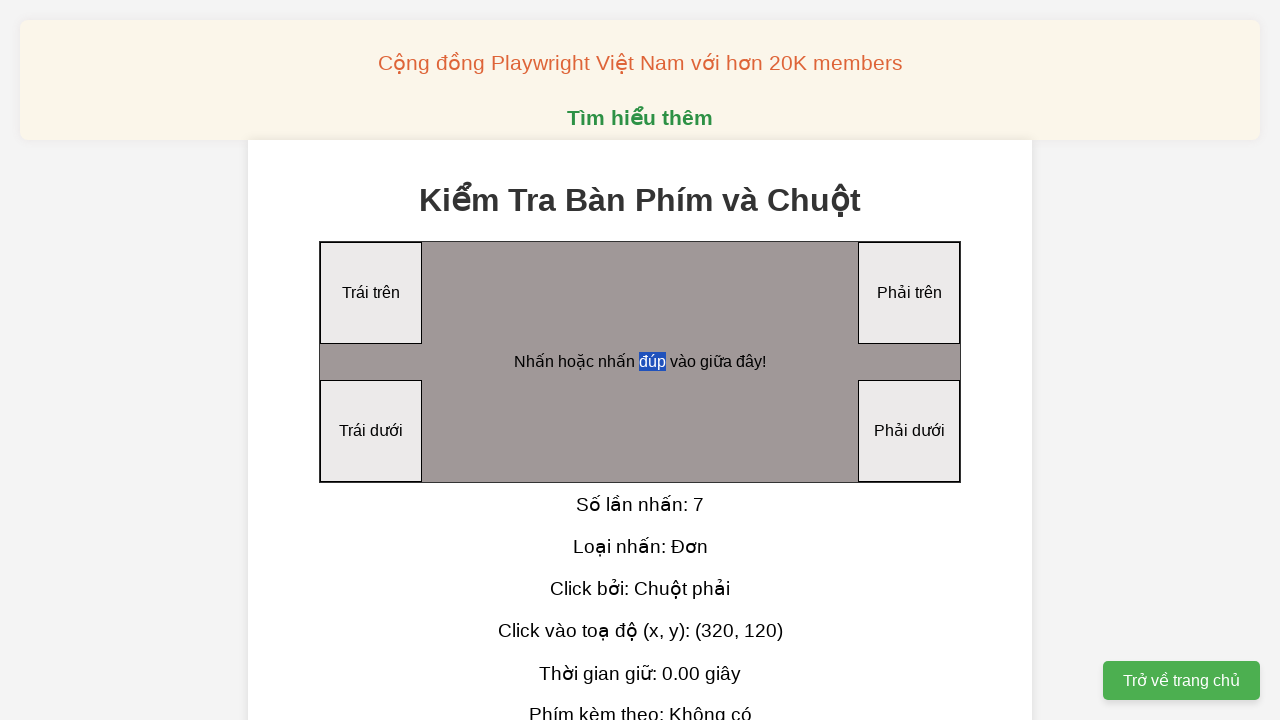